Tests registration validation by submitting the form without a password to verify the required field error message

Starting URL: https://front.serverest.dev/cadastrarusuarios

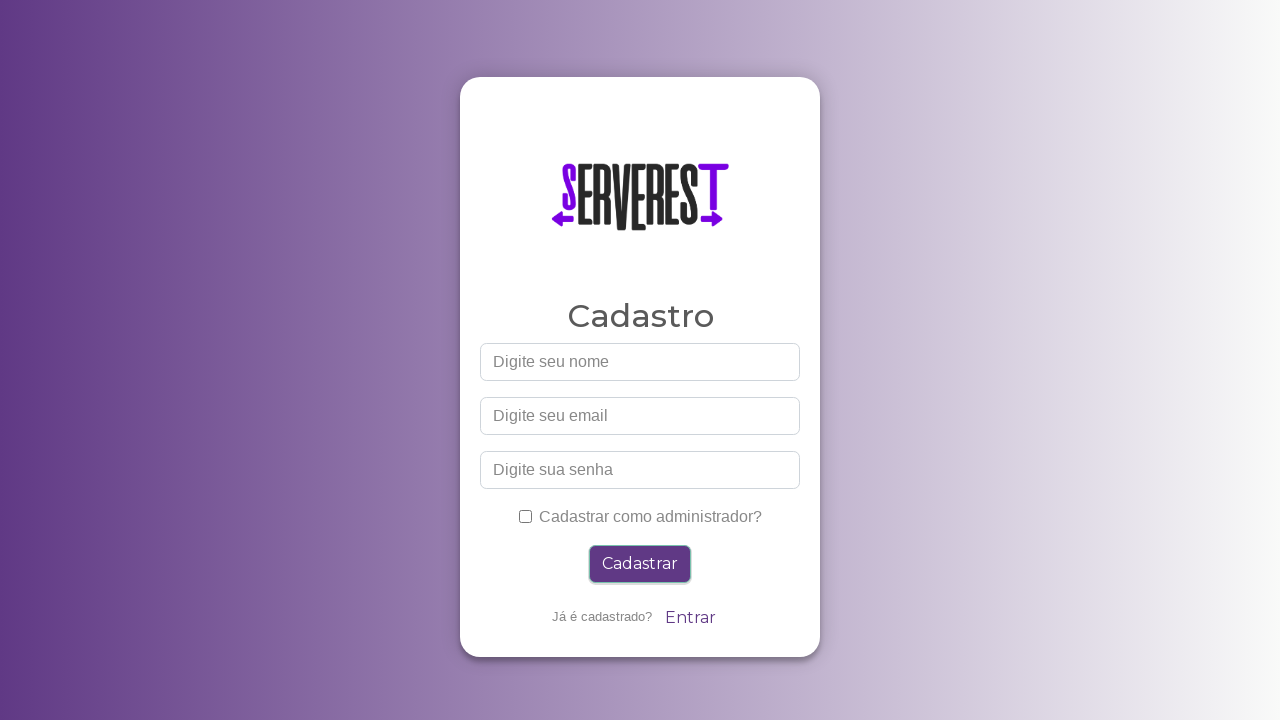

Filled name field with 'Ana Costa' on input[id="nome"]
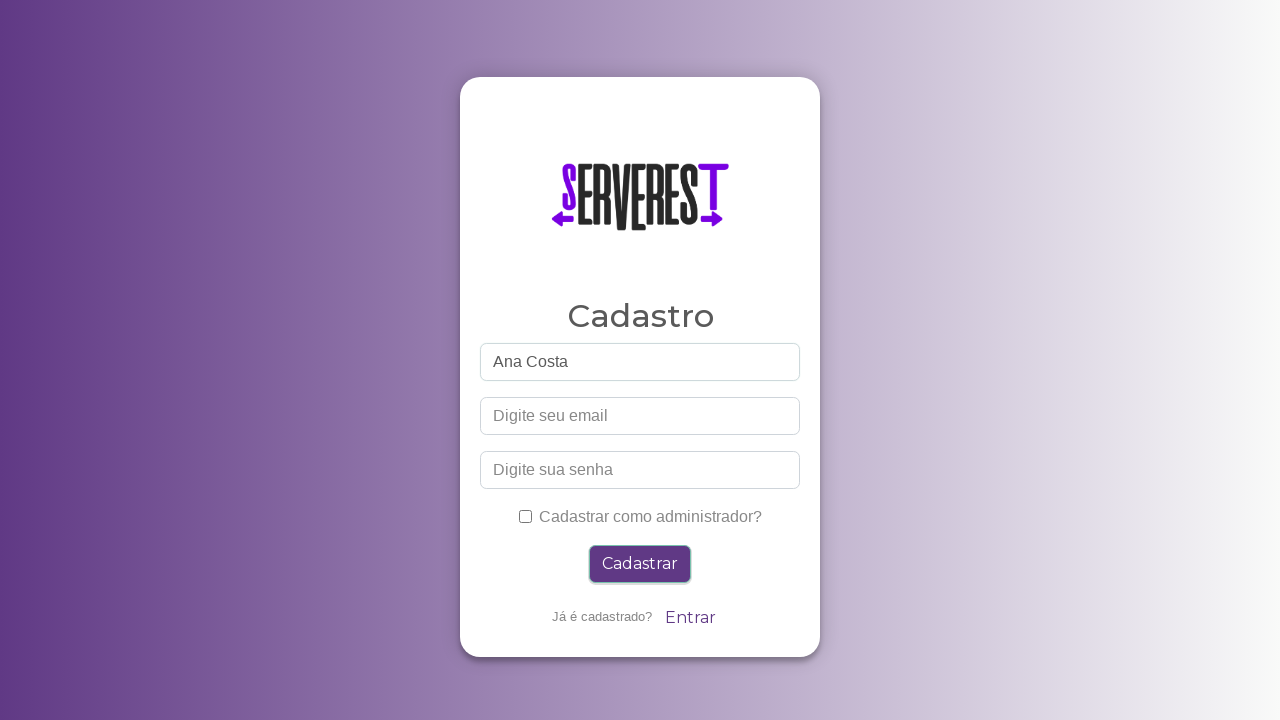

Filled email field with 'ana.costa.test9182@gmail.com' on input[id="email"]
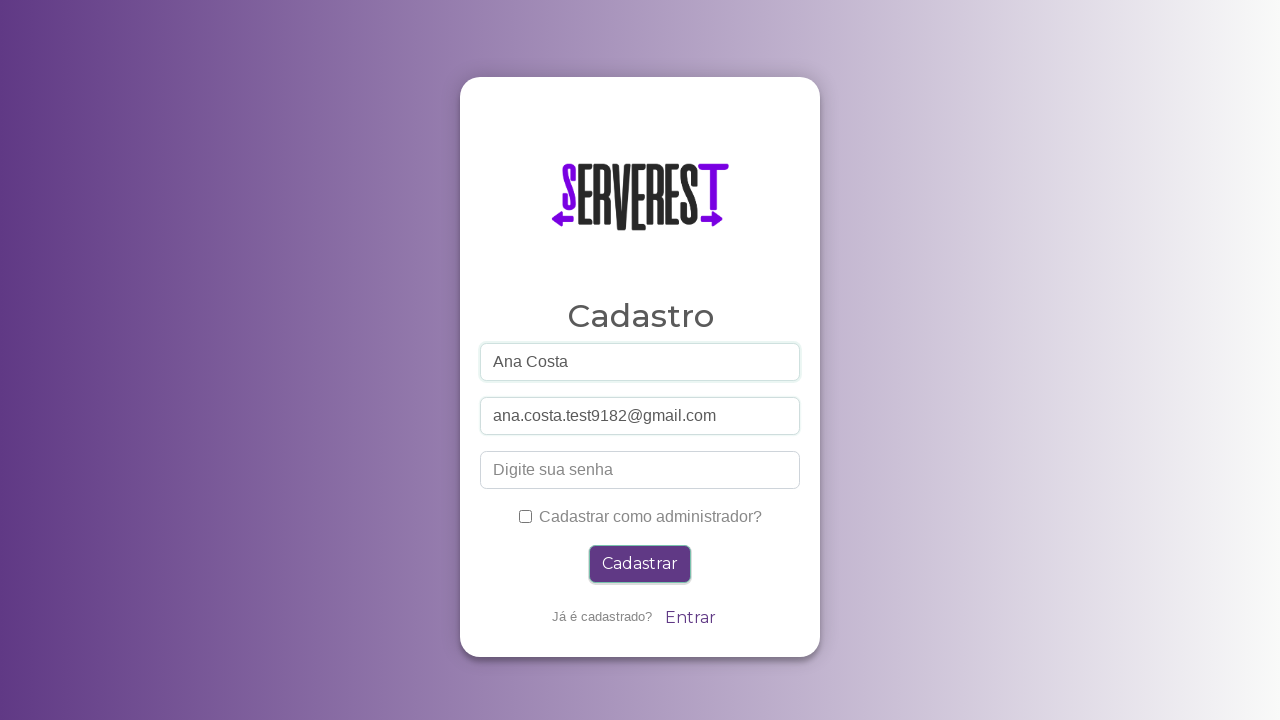

Left password field empty on input[id="password"]
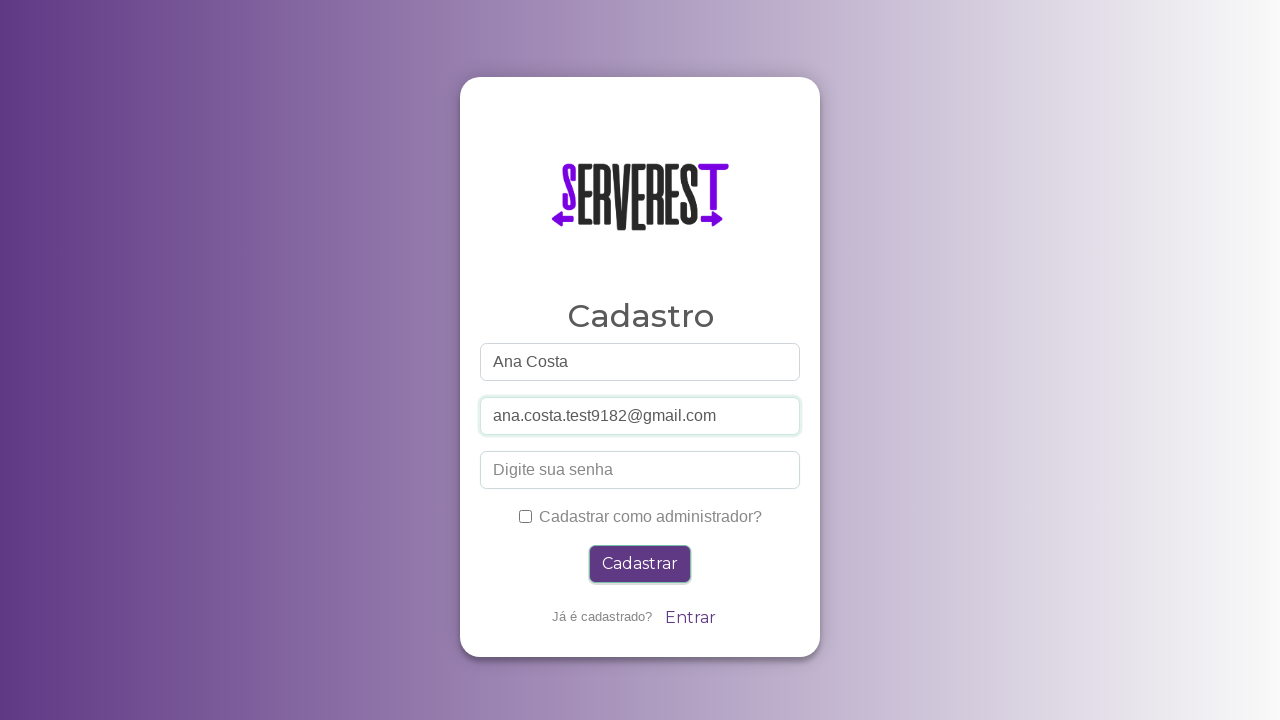

Clicked administrator checkbox at (525, 516) on #administrador
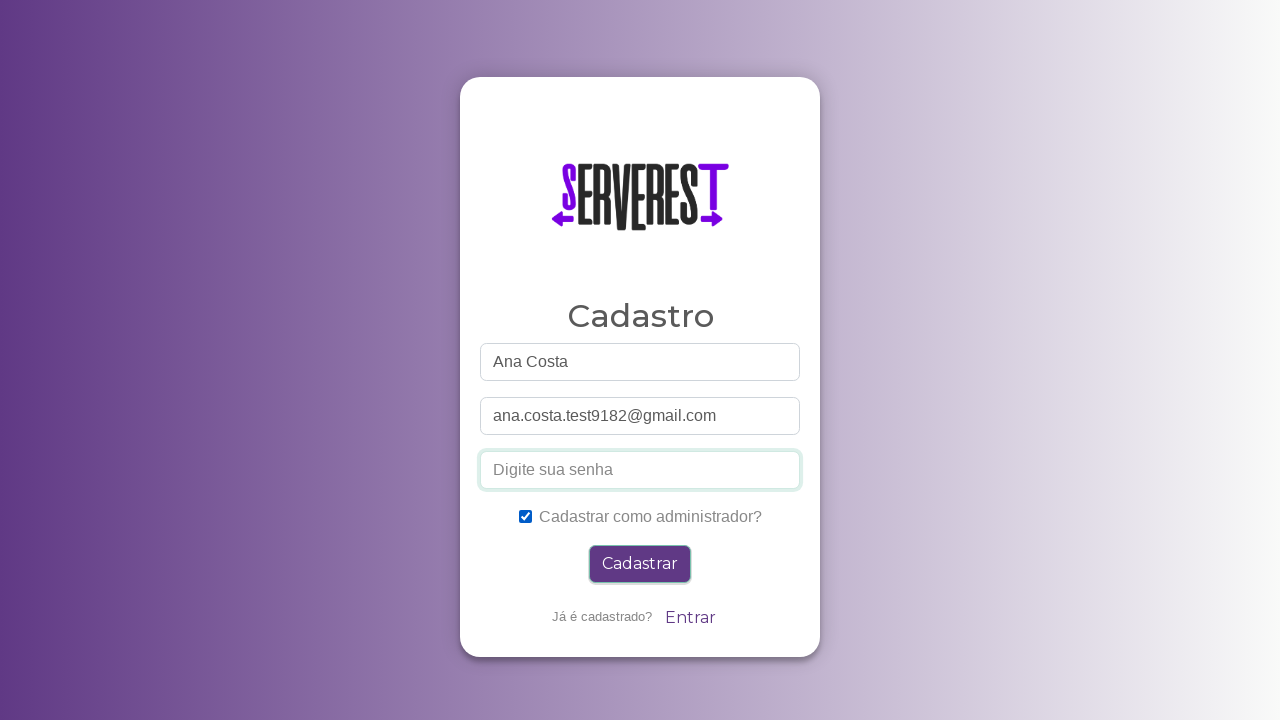

Clicked submit button to register at (640, 564) on .btn-primary
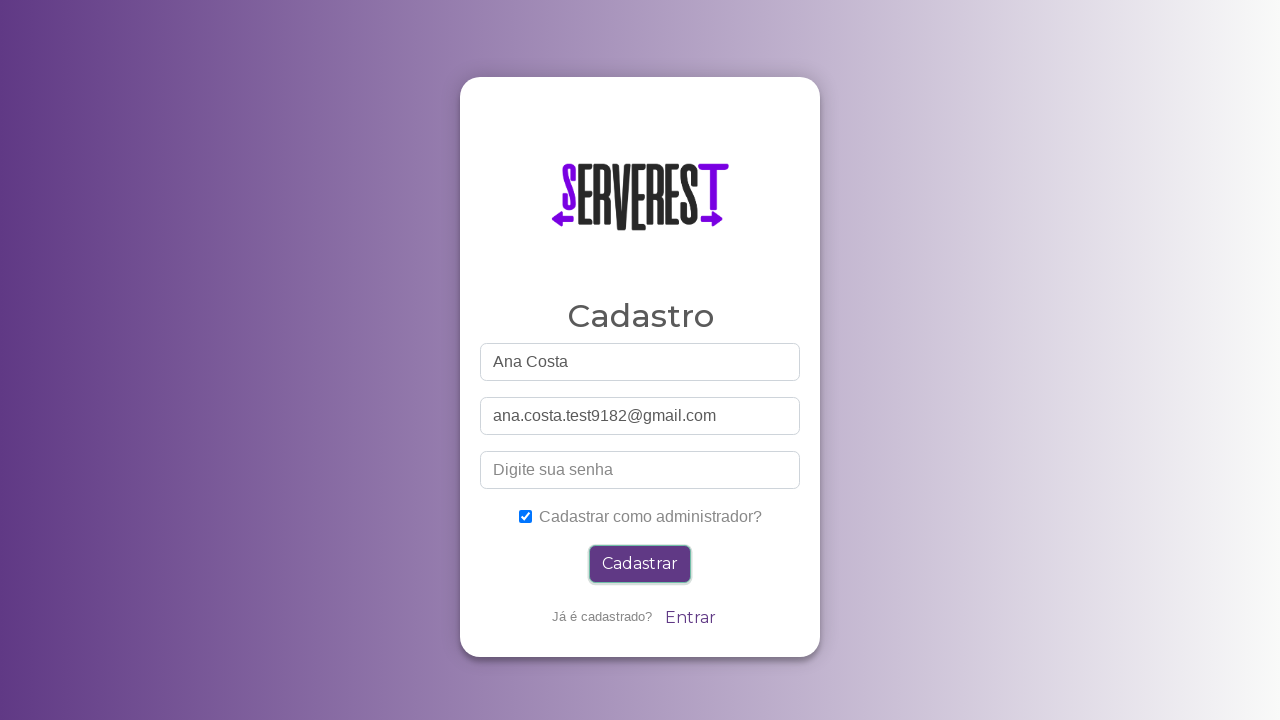

Validation error message appeared - password field is required
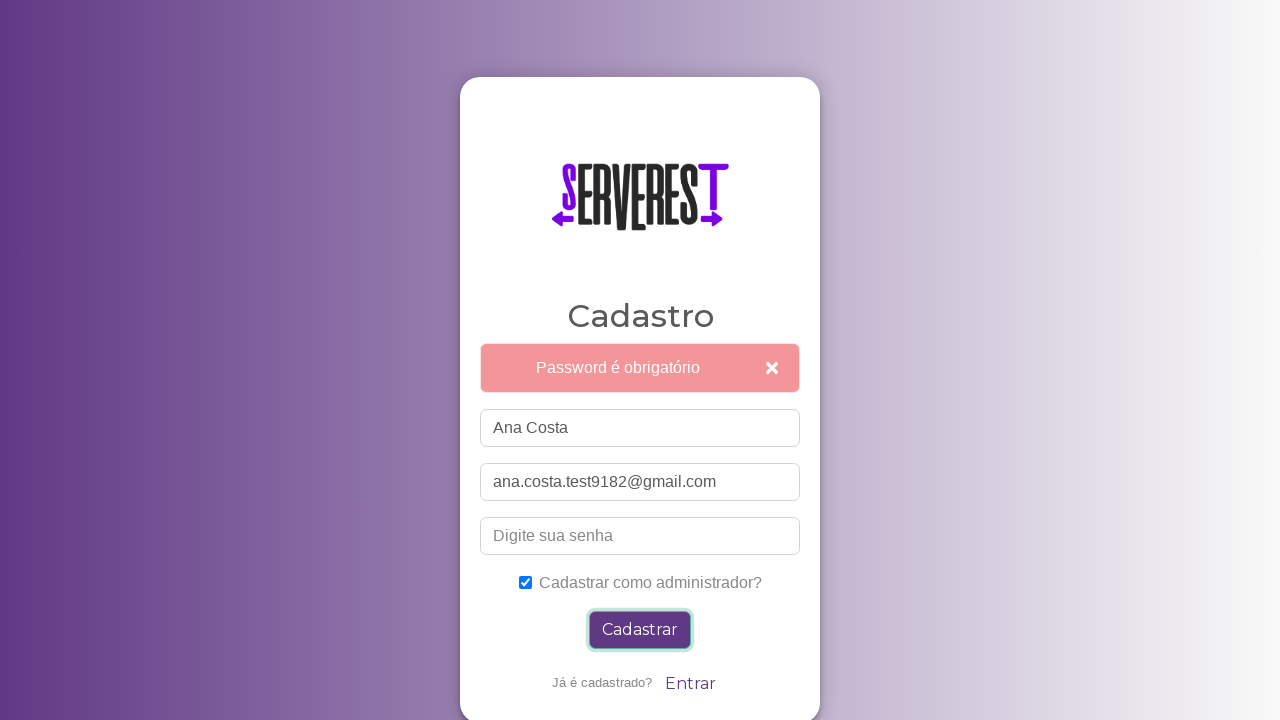

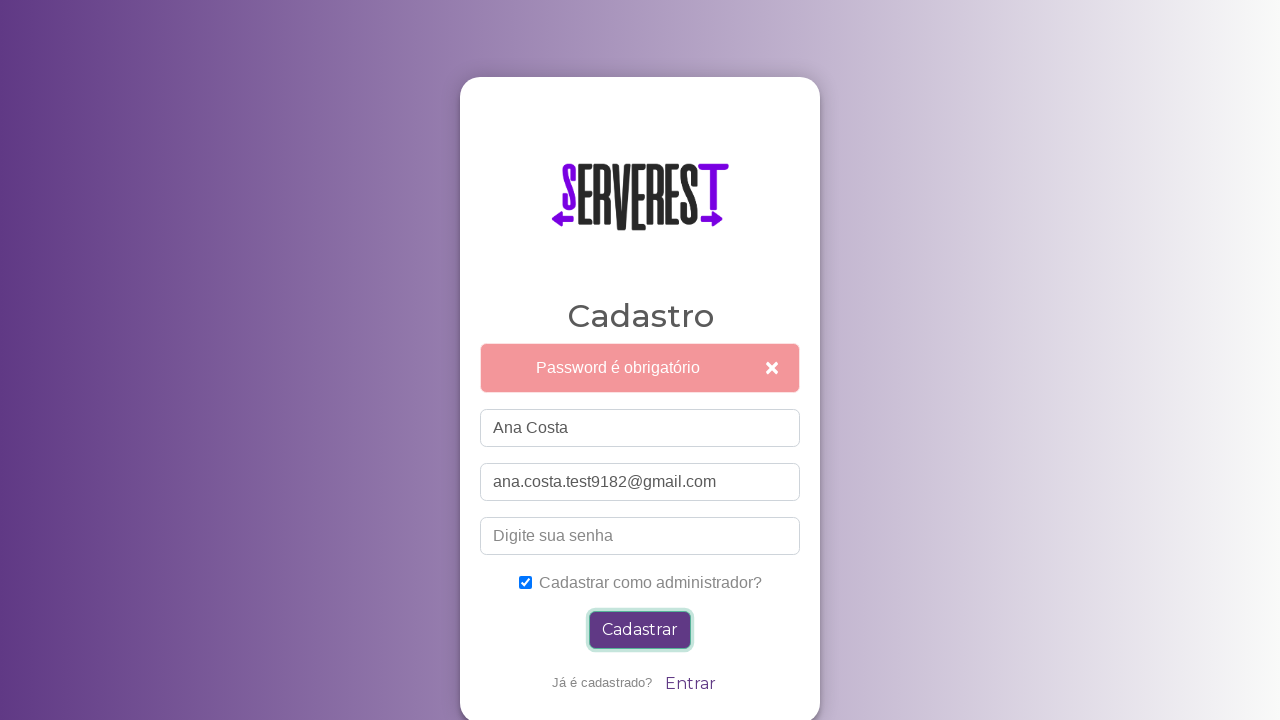